Navigates to a book catalog website, waits for the book listings to load, and paginates through multiple pages by clicking the "next" button until no more pages are available or a maximum of 3 pages is reached.

Starting URL: https://books.toscrape.com/

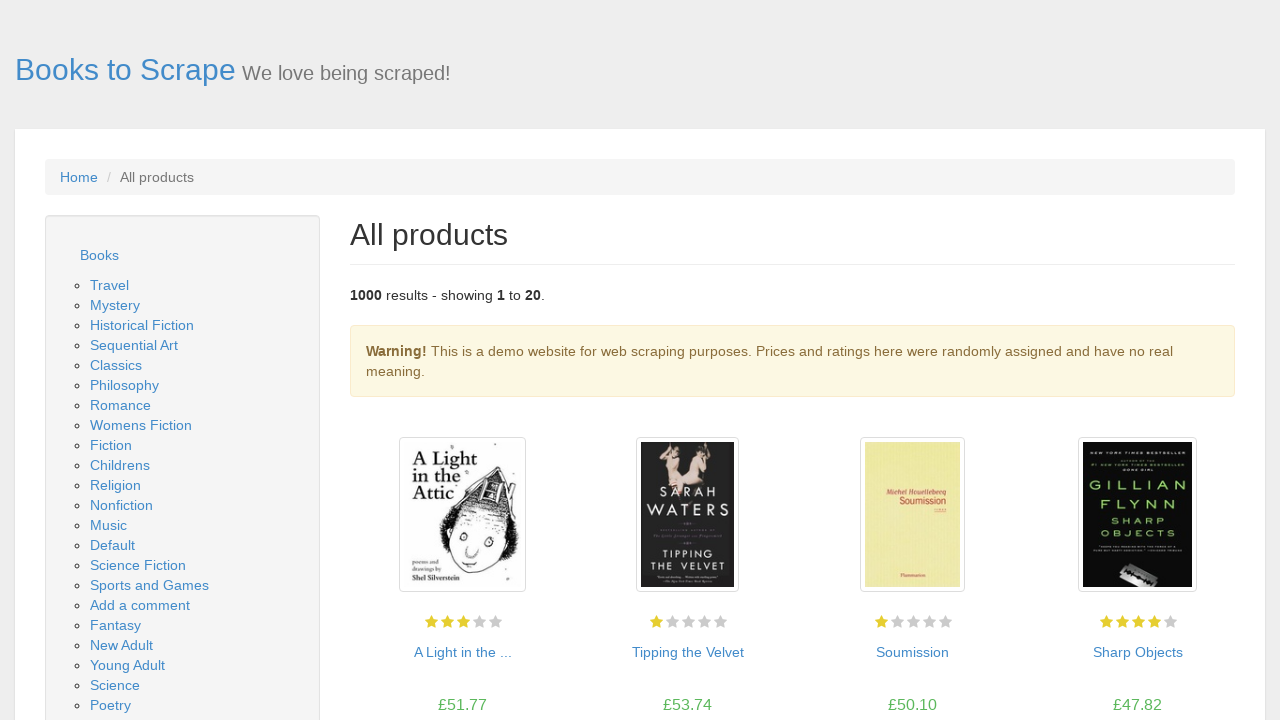

Page fully loaded (networkidle state)
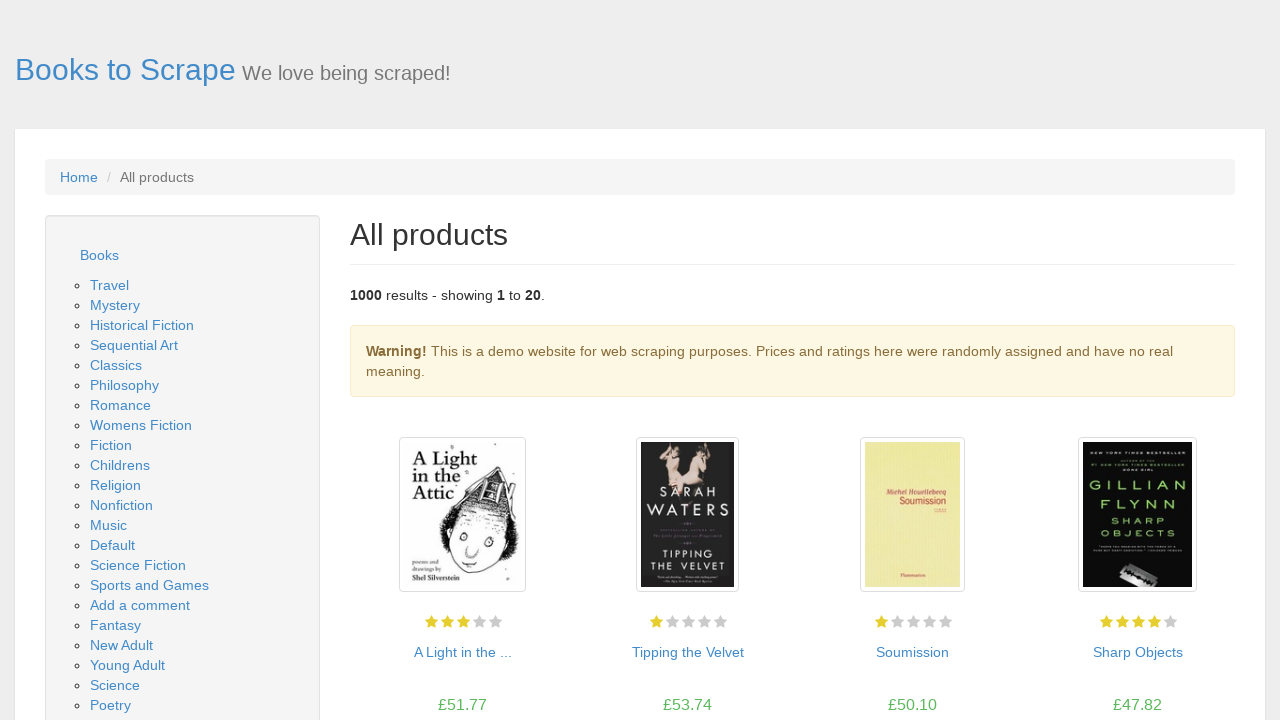

Book listings container appeared
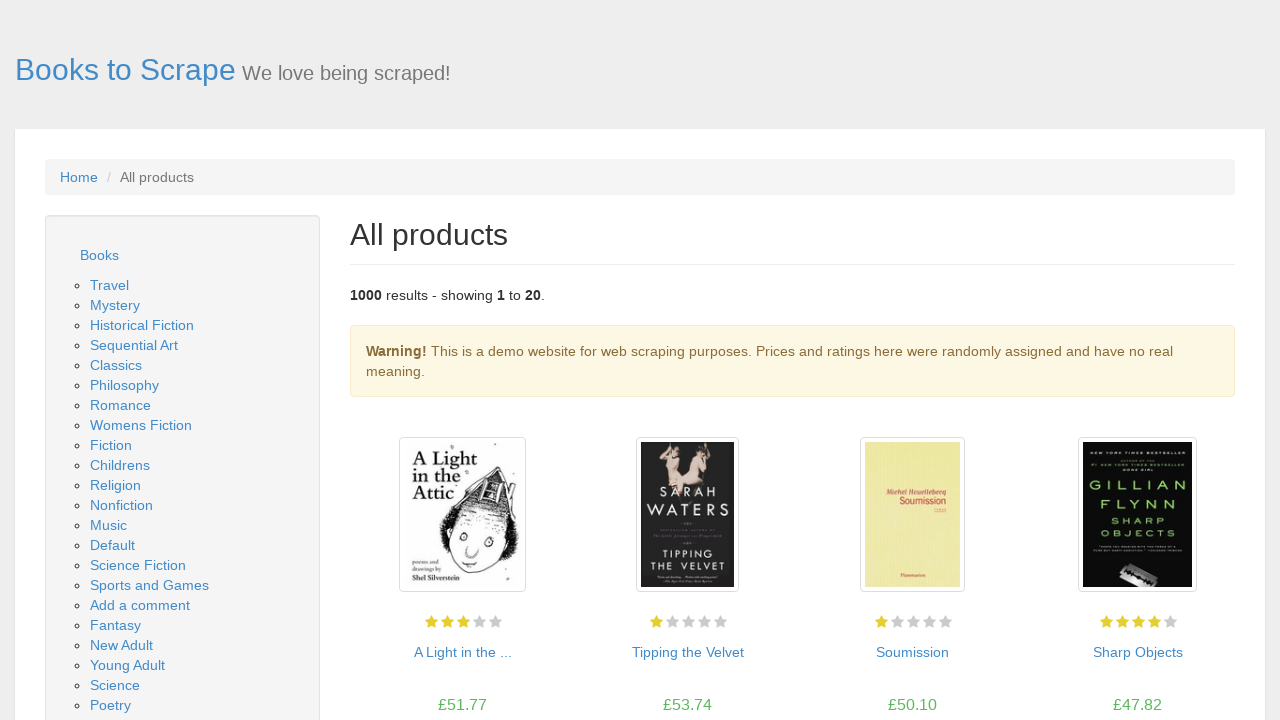

Book items loaded on first page
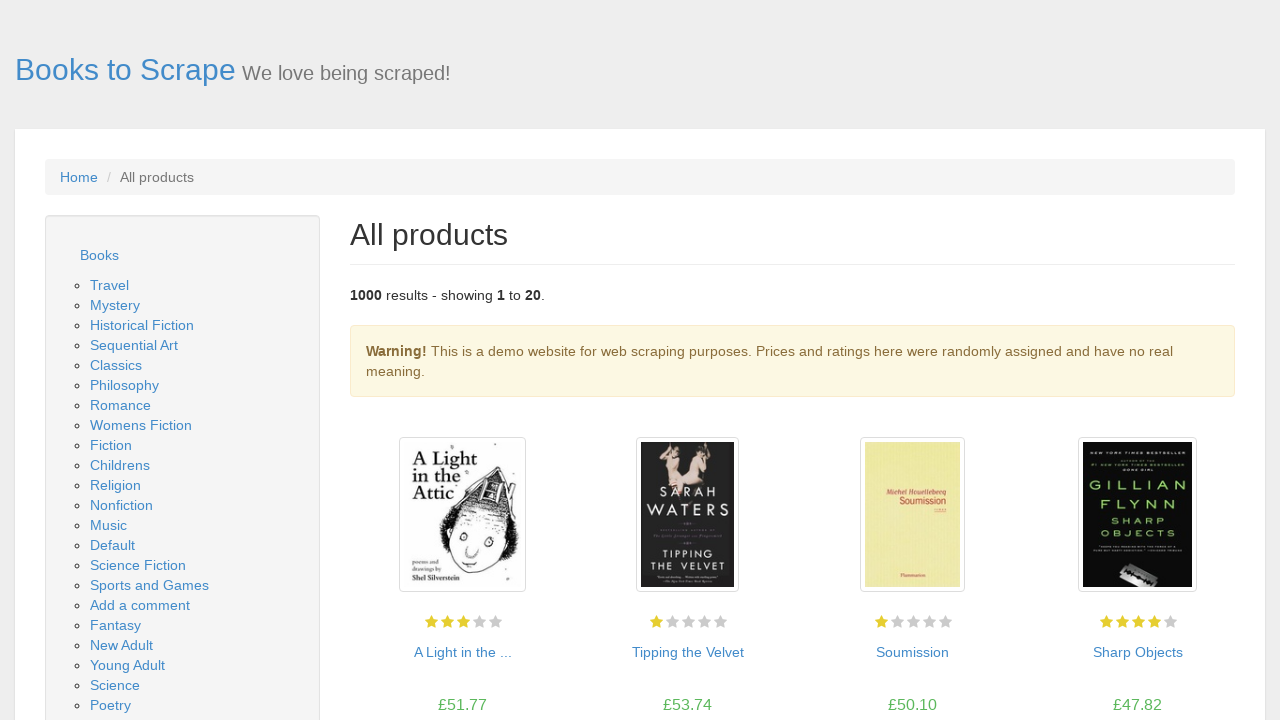

Clicked next button to navigate to page 2 at (1206, 654) on li.next a
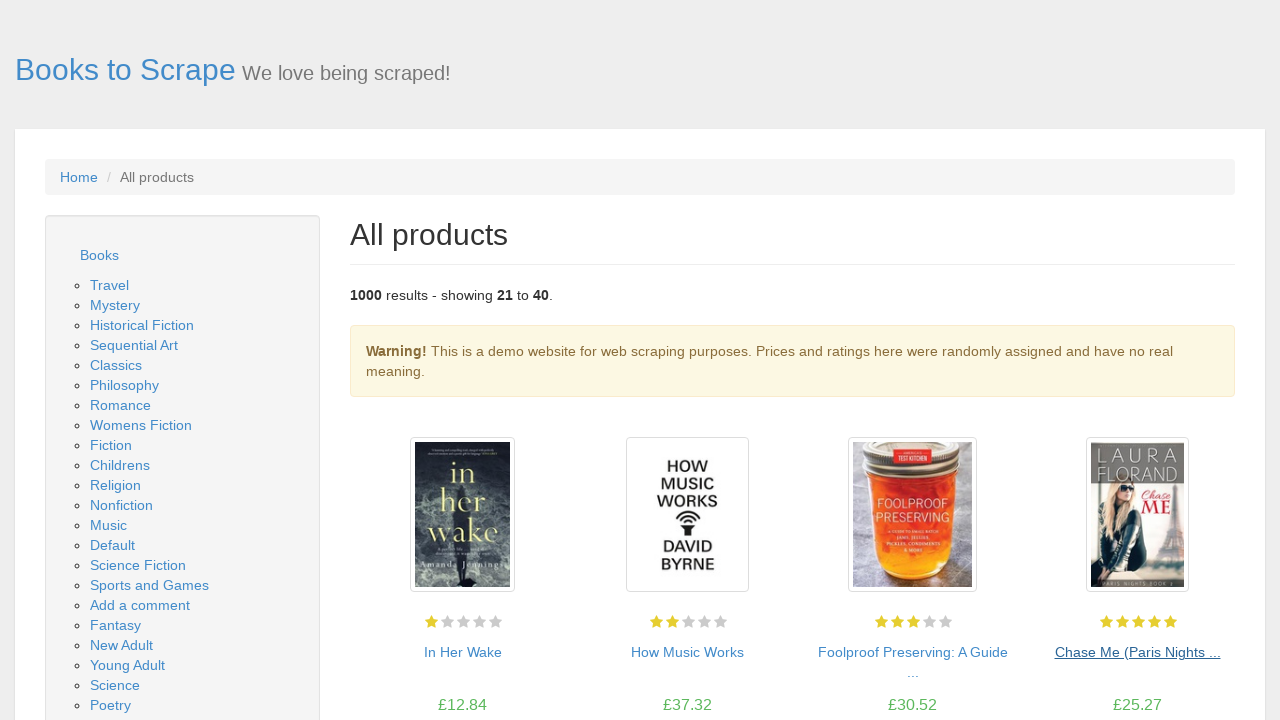

Page 2 fully loaded (networkidle state)
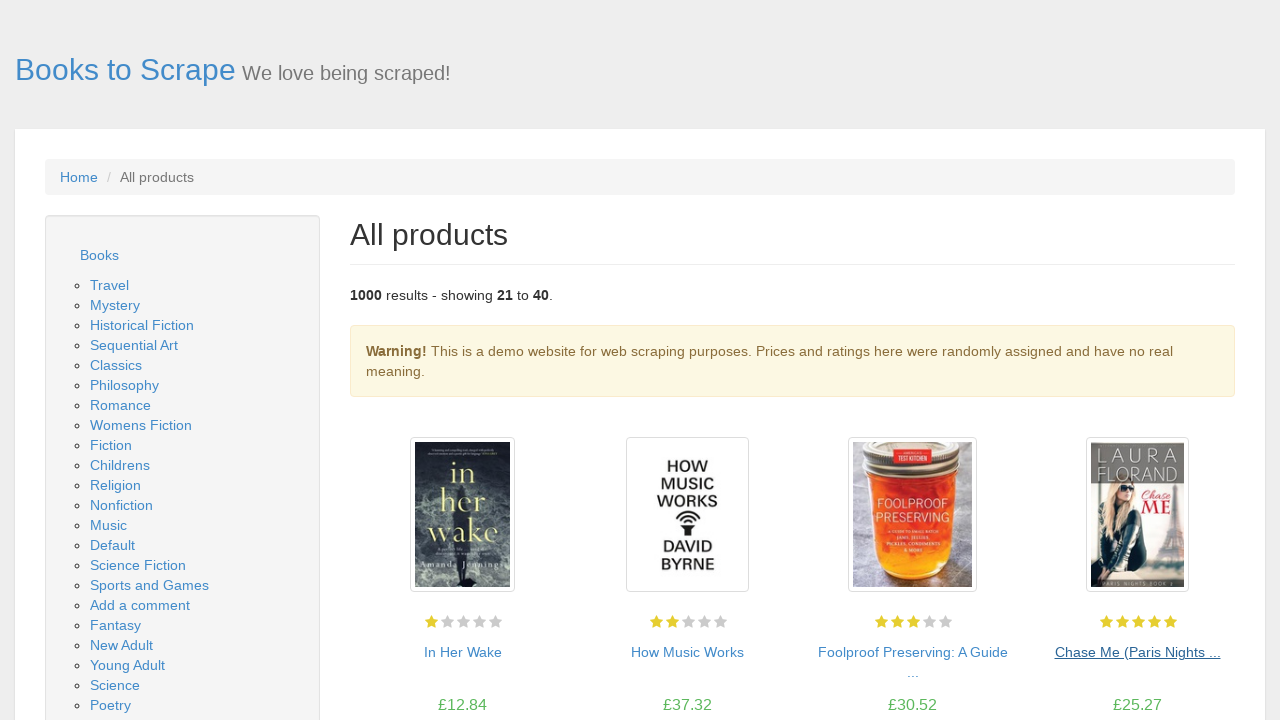

Book items loaded on page 2
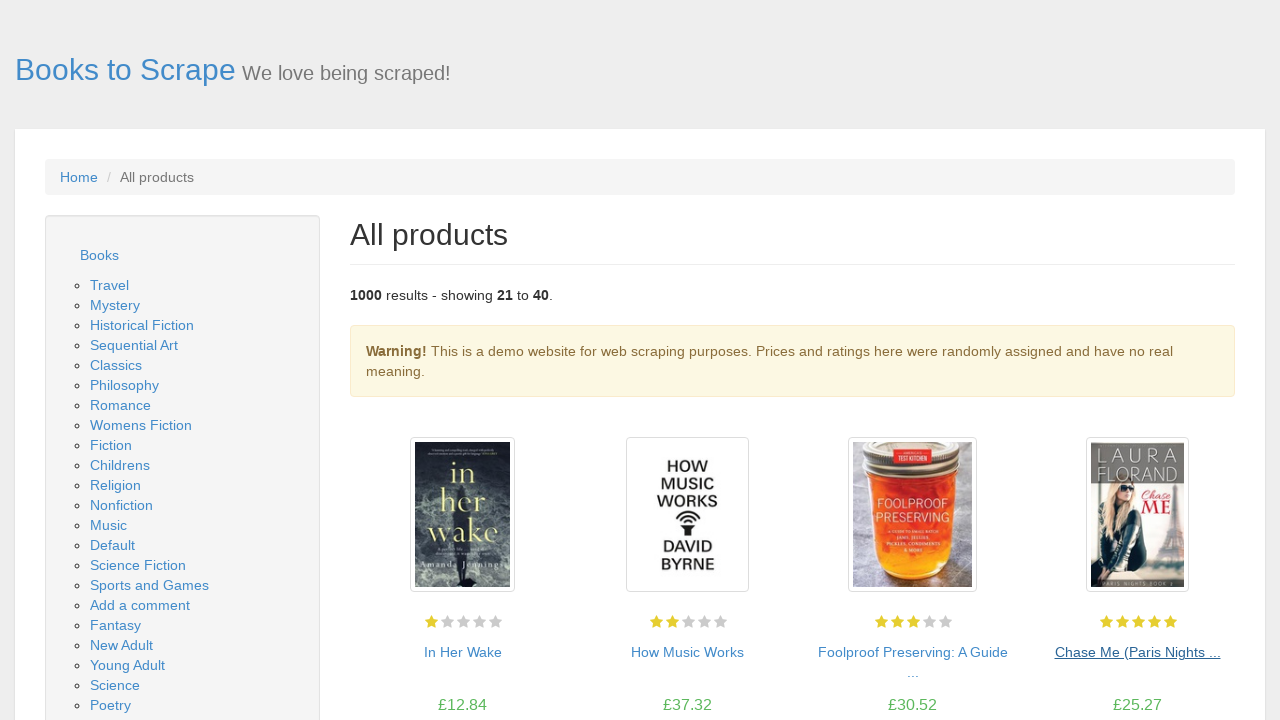

Clicked next button to navigate to page 3 at (1206, 654) on li.next a
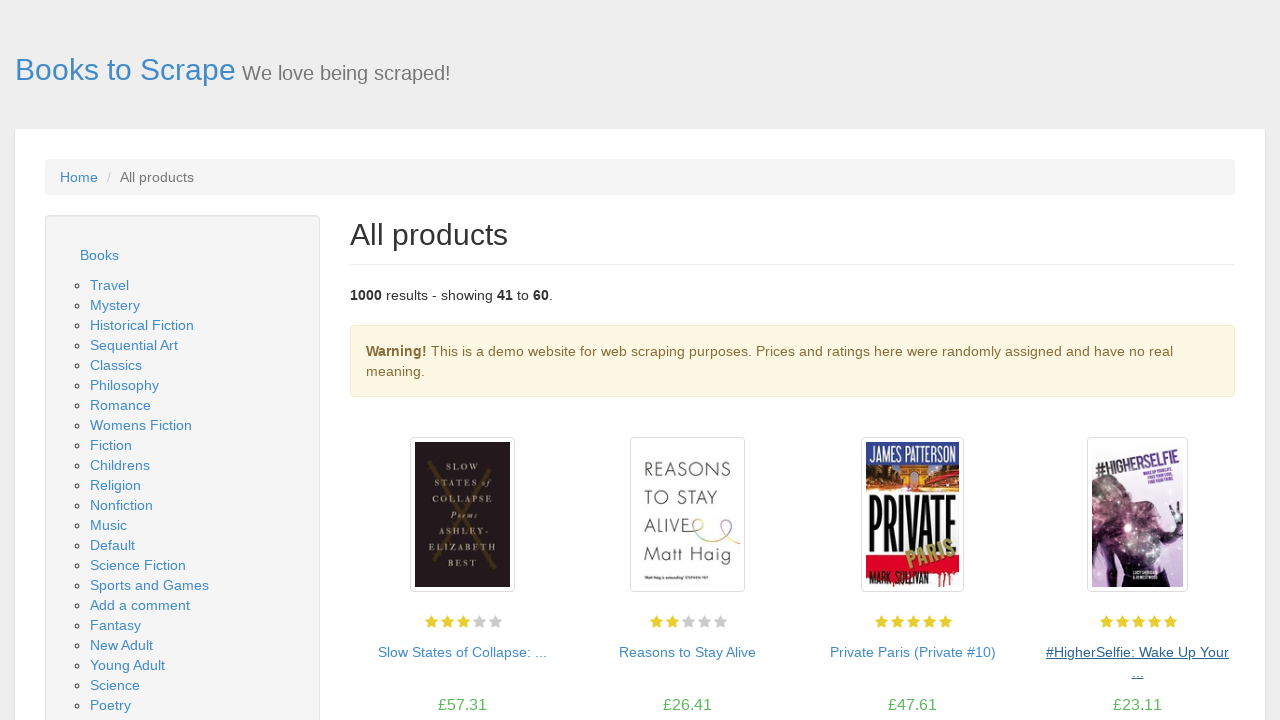

Page 3 fully loaded (networkidle state)
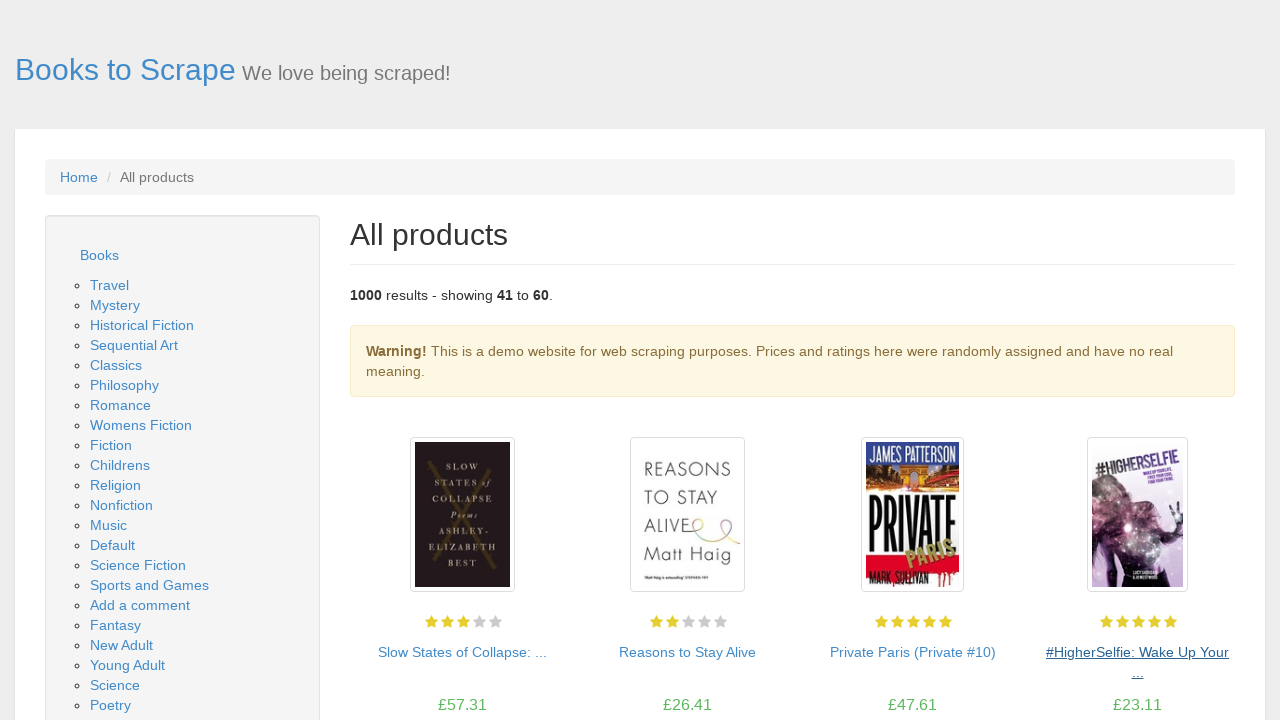

Book items loaded on page 3
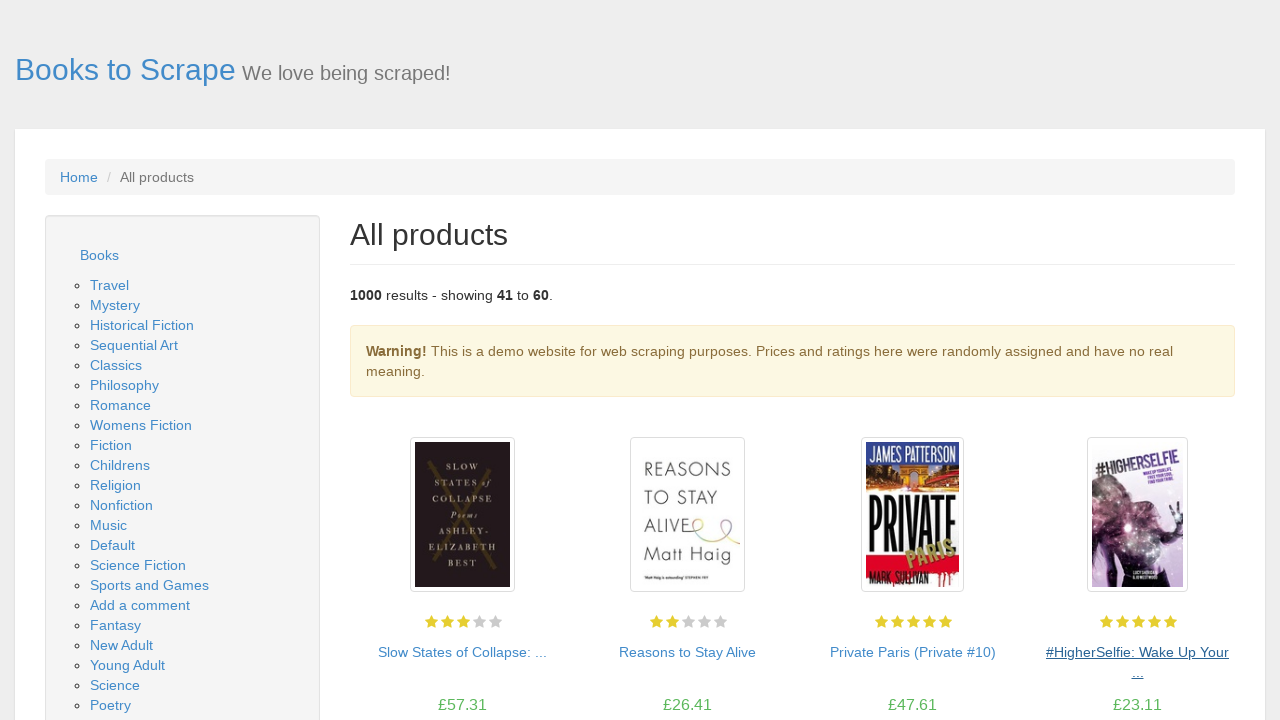

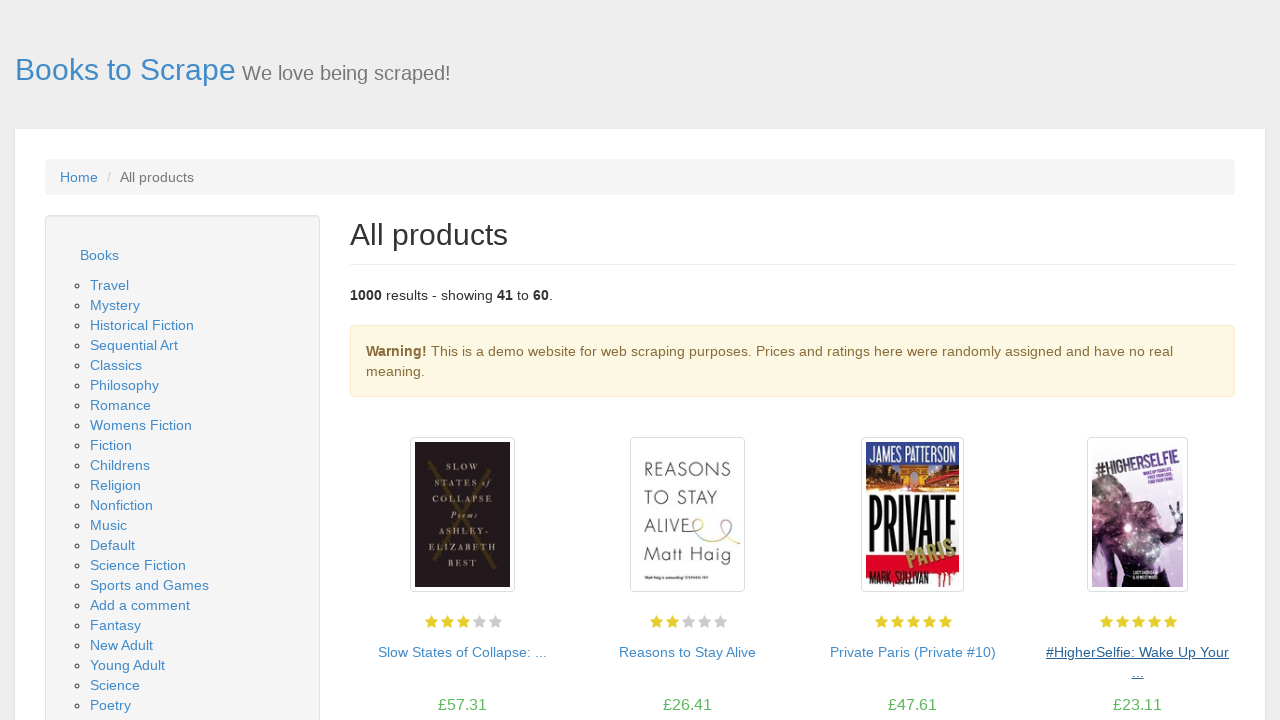